Tests navigation to the Contact Me section by clicking the Contact me link and verifying the section header is visible

Starting URL: https://natashabag.github.io/

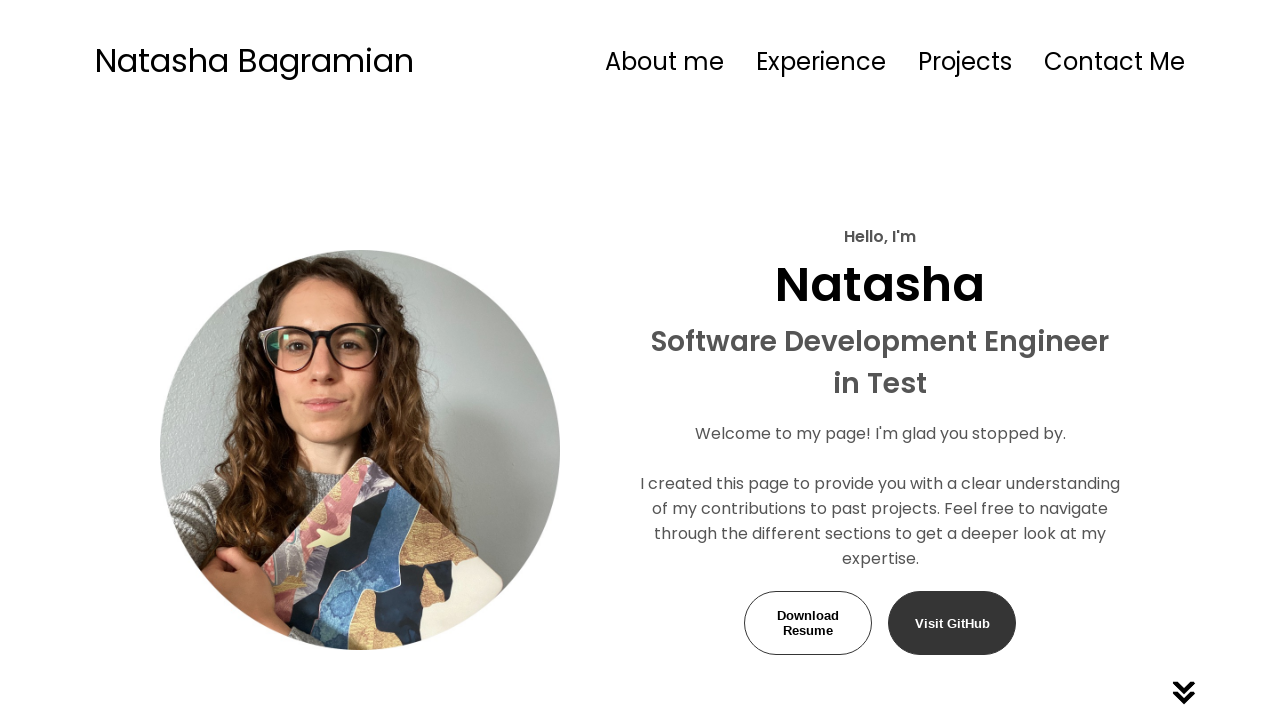

Clicked the first 'Contact me' link at (1114, 61) on internal:role=link[name="Contact me"i] >> nth=0
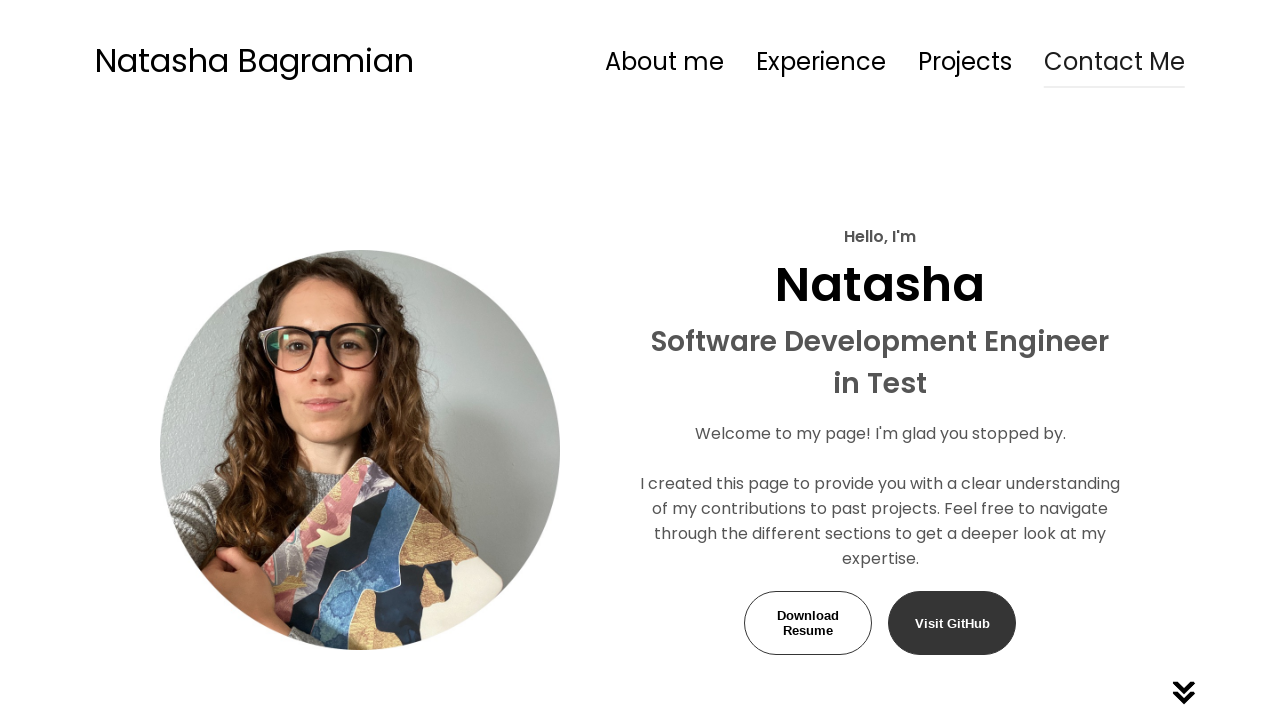

Contact section header element loaded and is visible
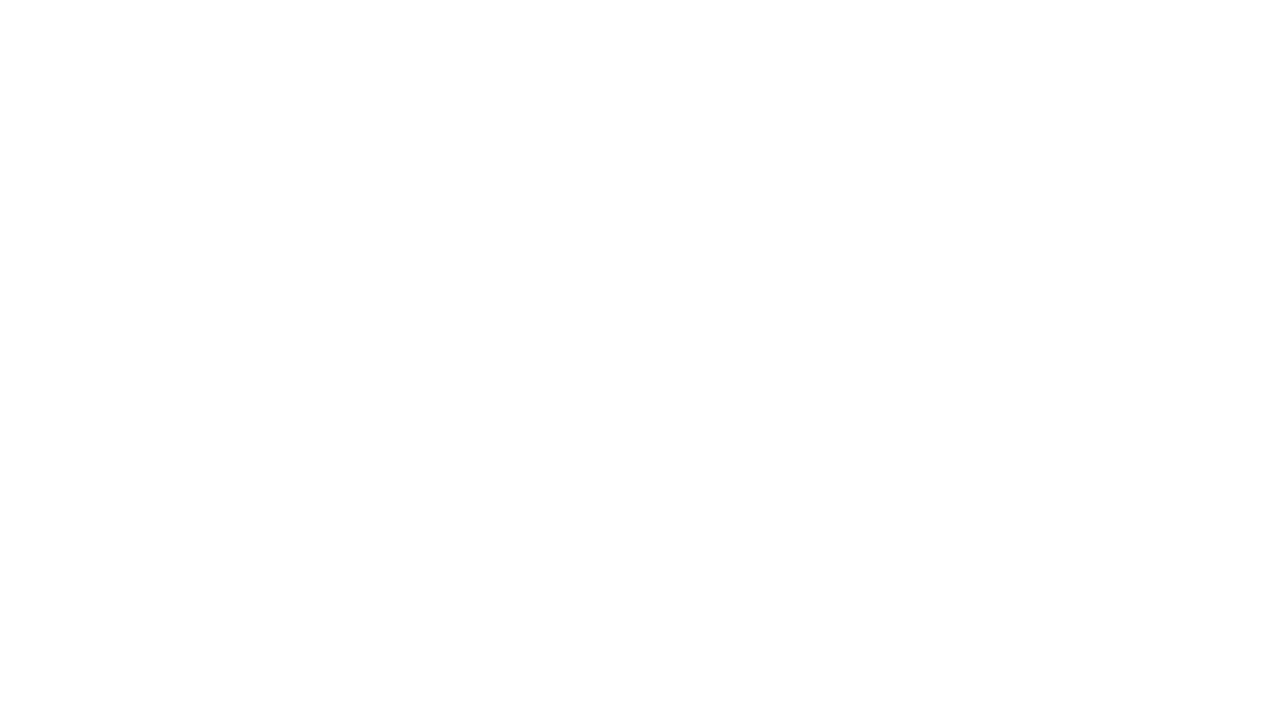

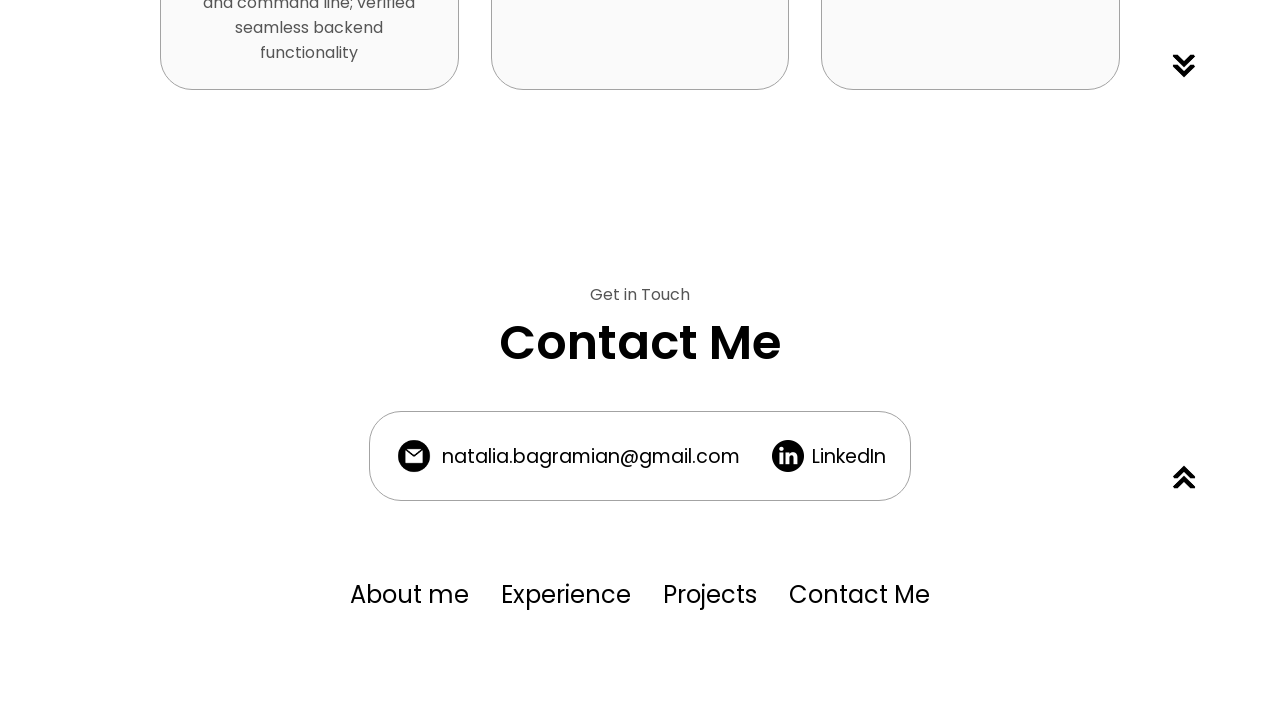